Tests that the OrangeHRM login page loads correctly by verifying the page title equals "OrangeHRM"

Starting URL: https://opensource-demo.orangehrmlive.com/web/index.php/auth/login

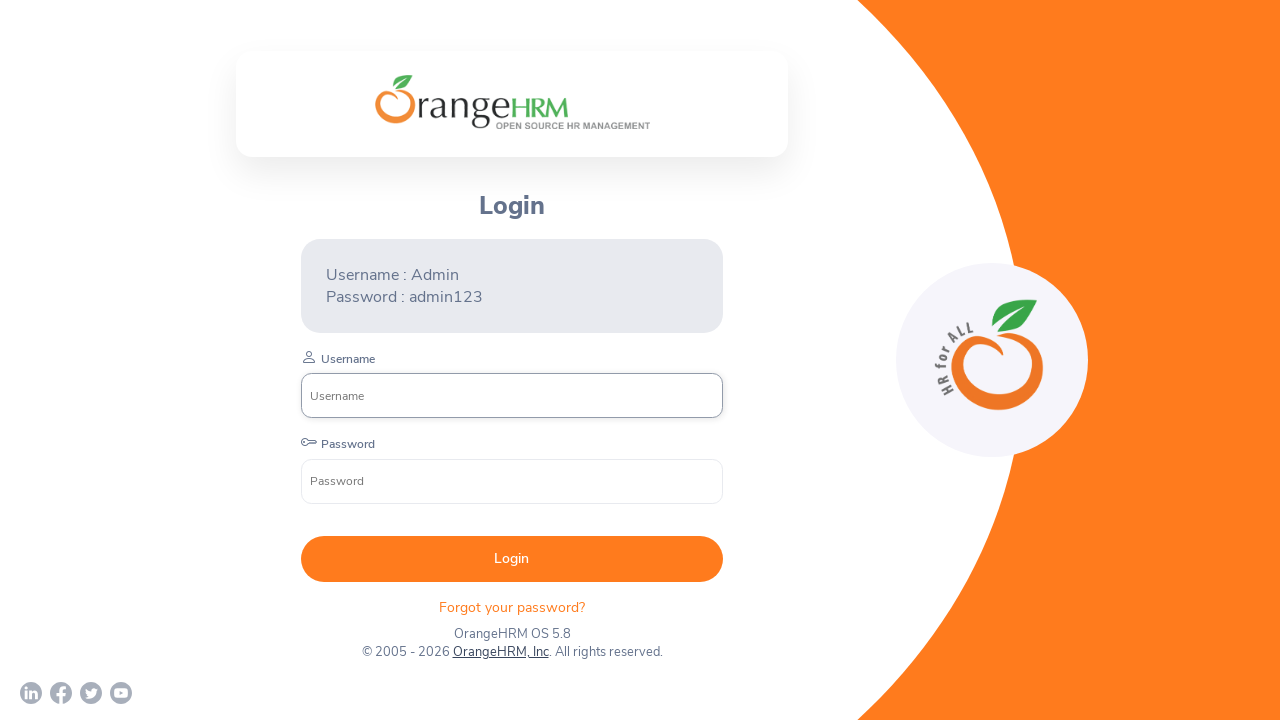

Waited for page to reach domcontentloaded state
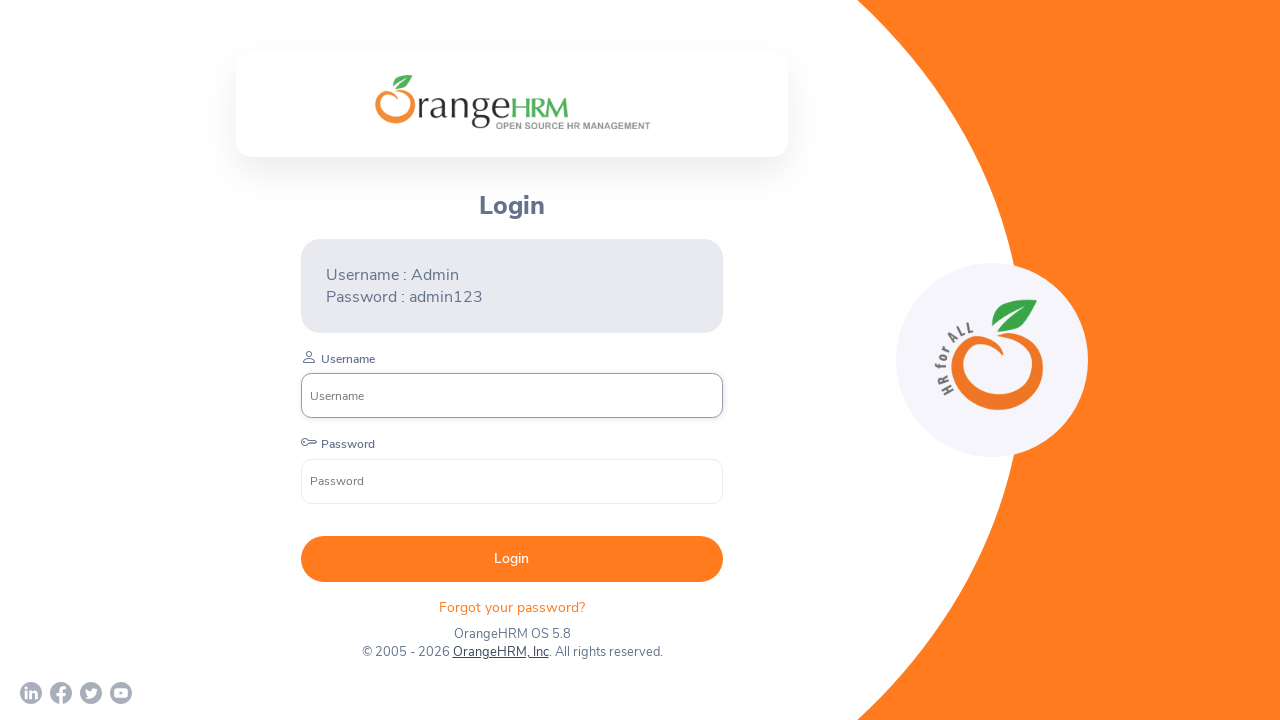

Verified page title equals 'OrangeHRM'
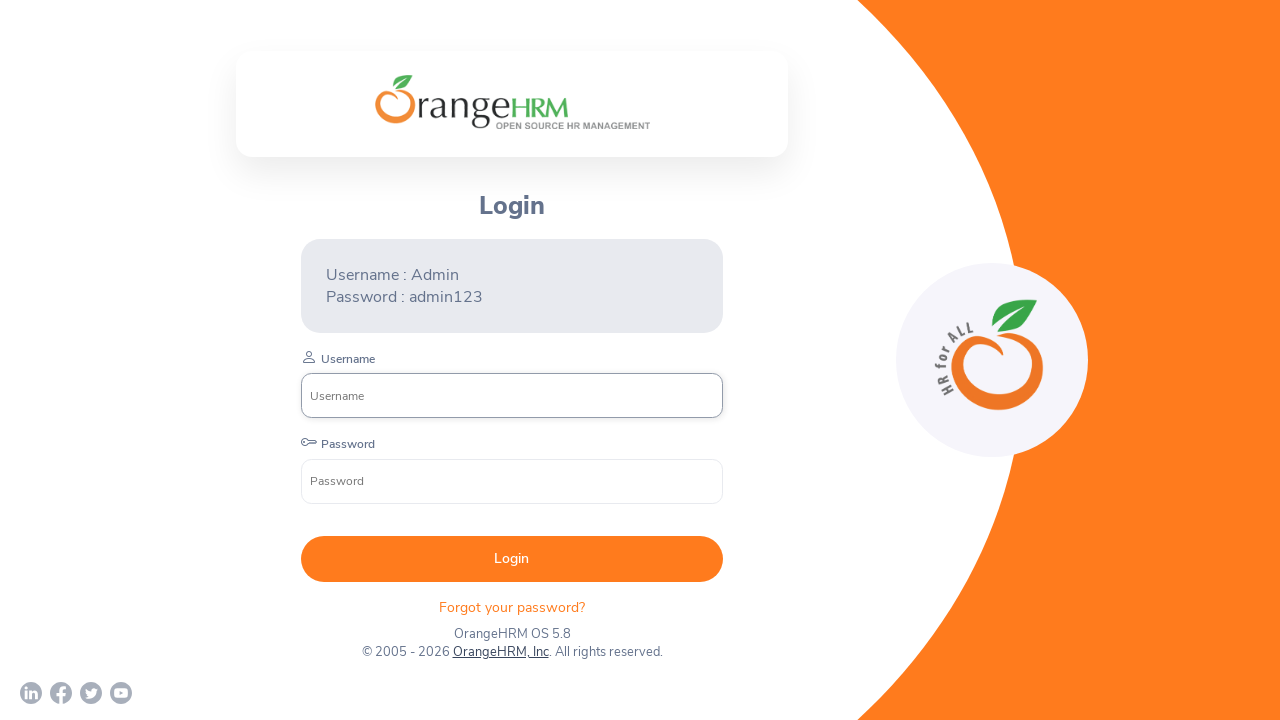

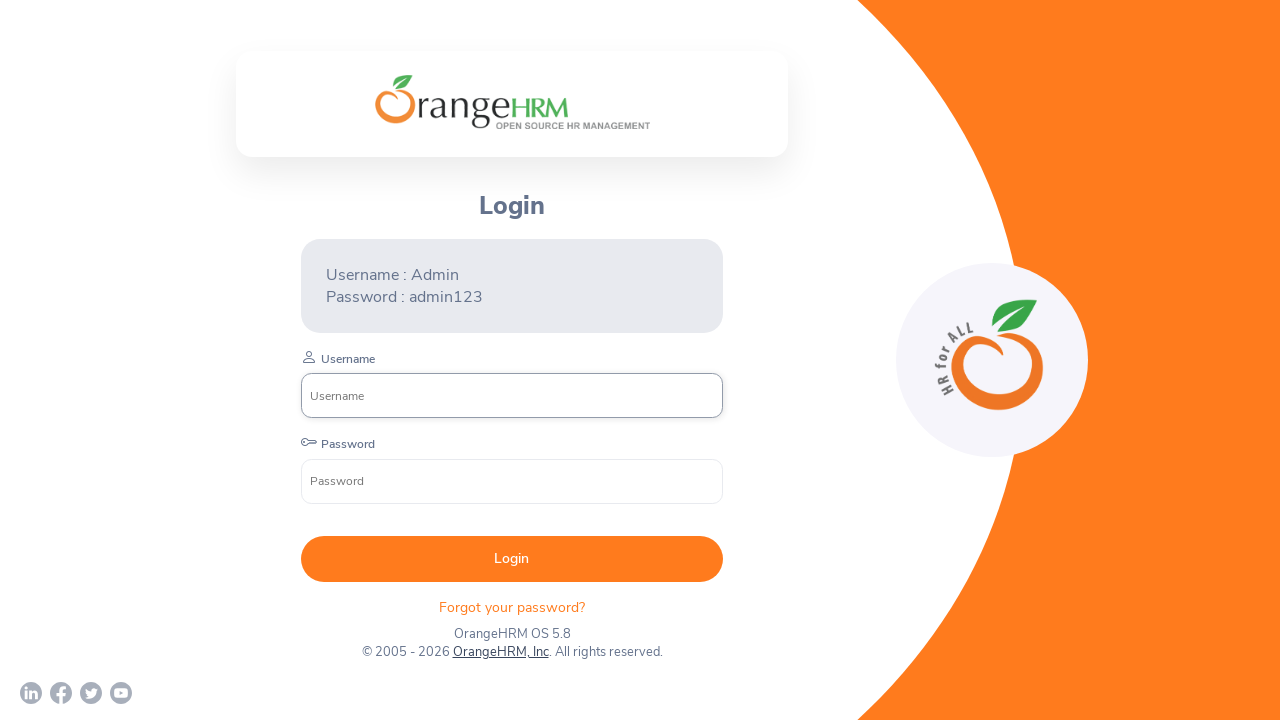